Tests progress bar by clicking start button and waiting for it to reach 100%

Starting URL: https://demoqa.com/progress-bar

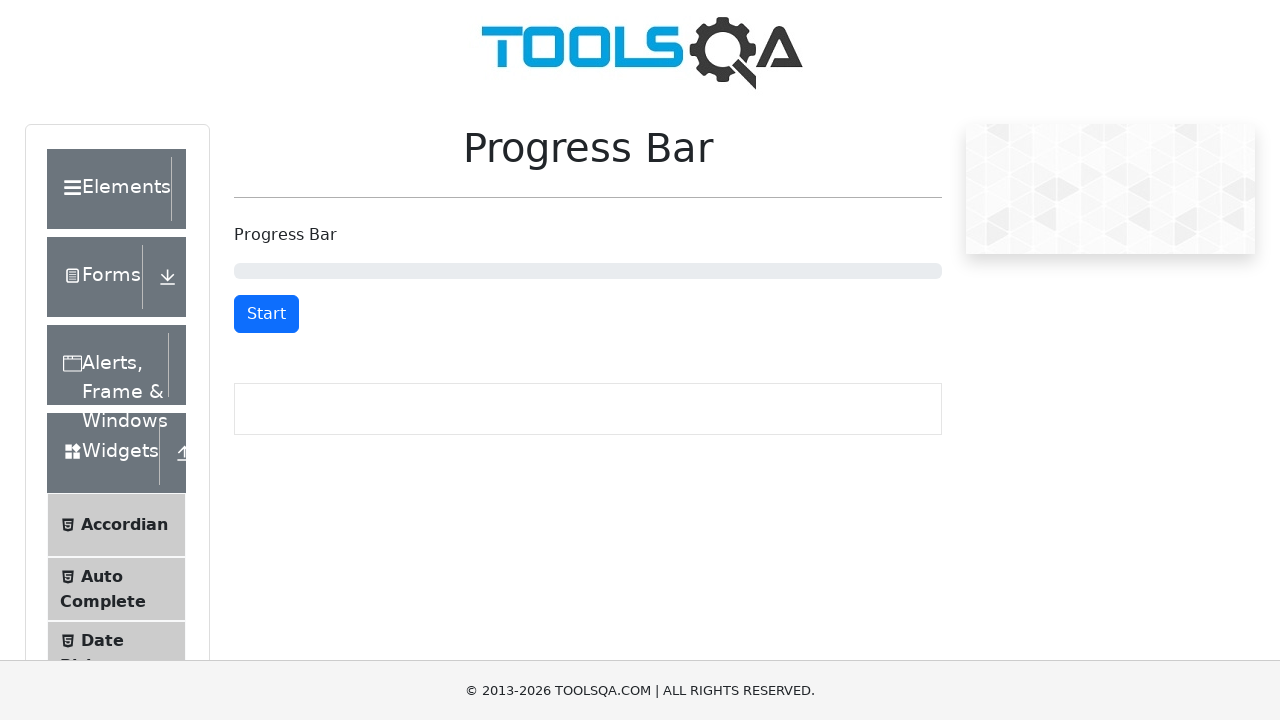

Clicked start button to begin progress bar at (266, 314) on button#startStopButton
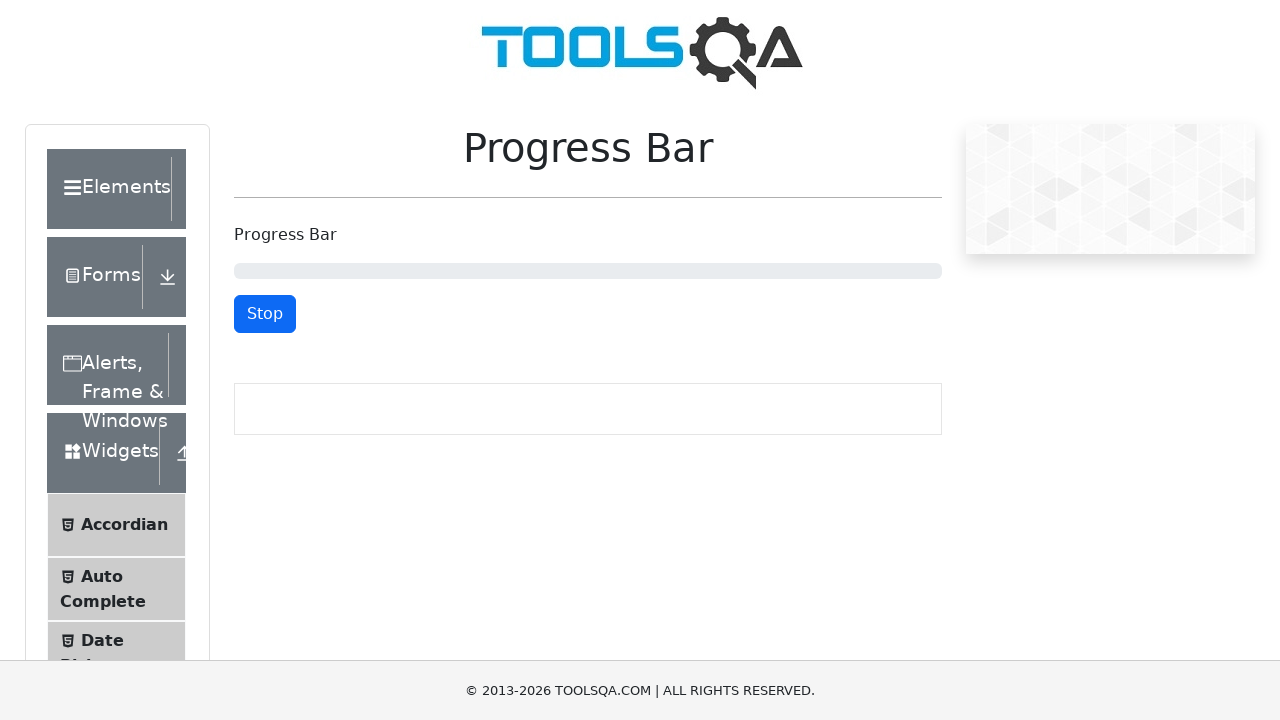

Progress bar reached 100%
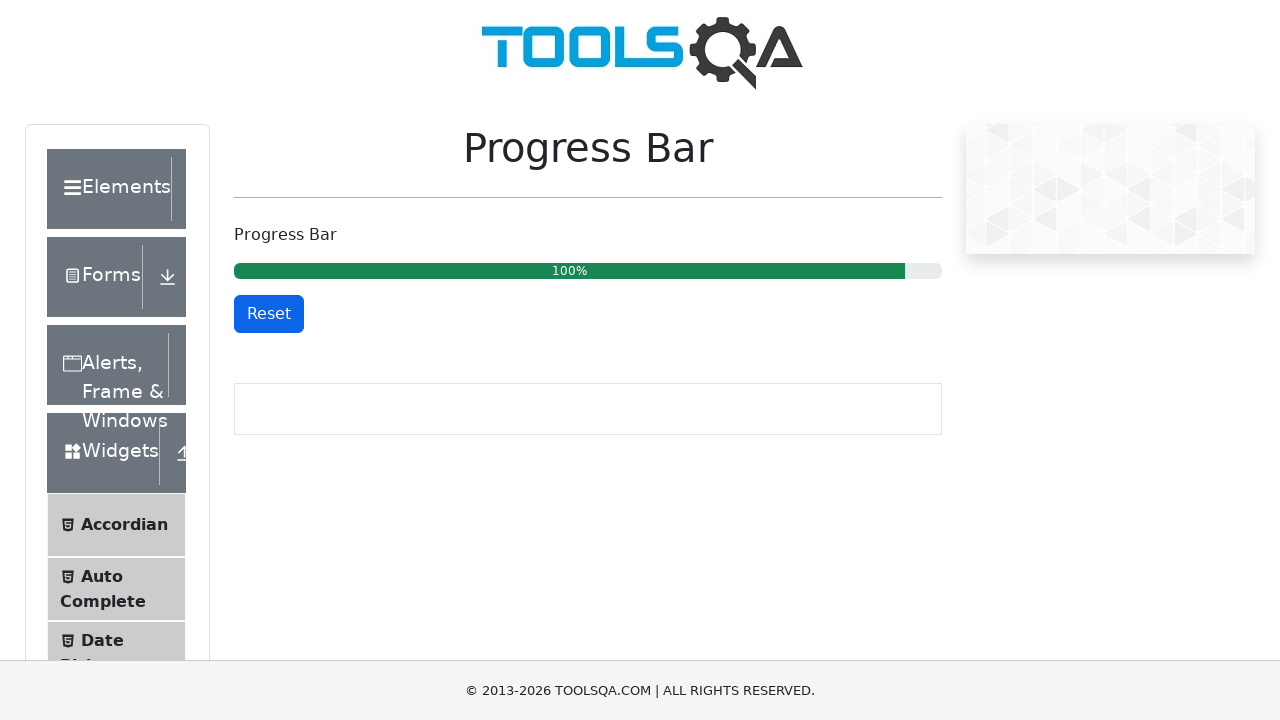

Verified progress bar displays 100%
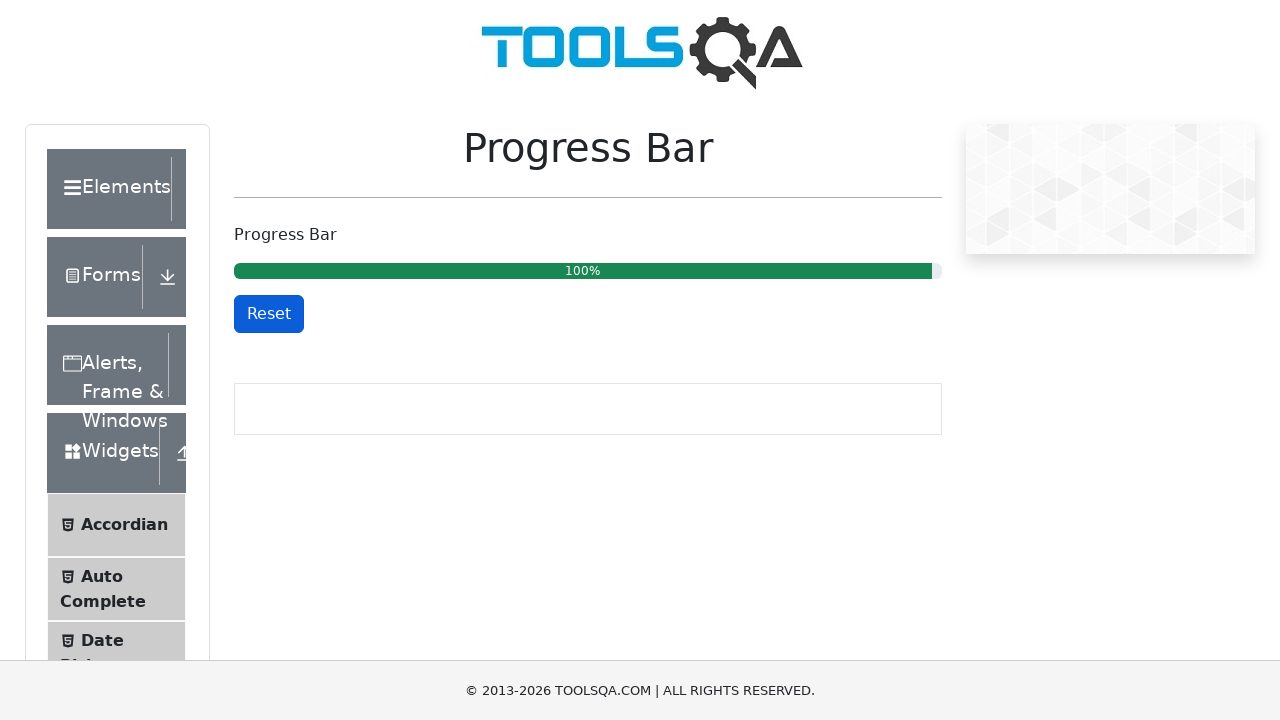

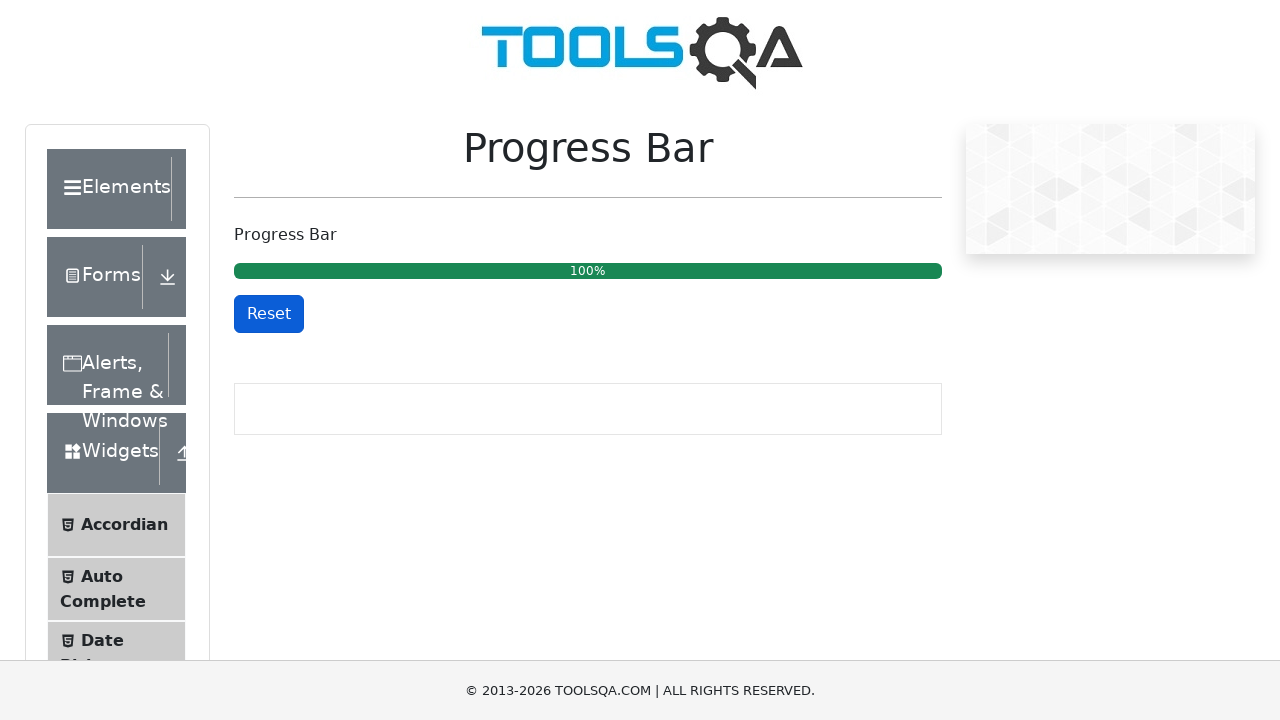